Navigates to the Mantis bug tracker page on TestingDocs.com and verifies the page loads by checking the title is available.

Starting URL: https://www.TestingDocs.com/mantis

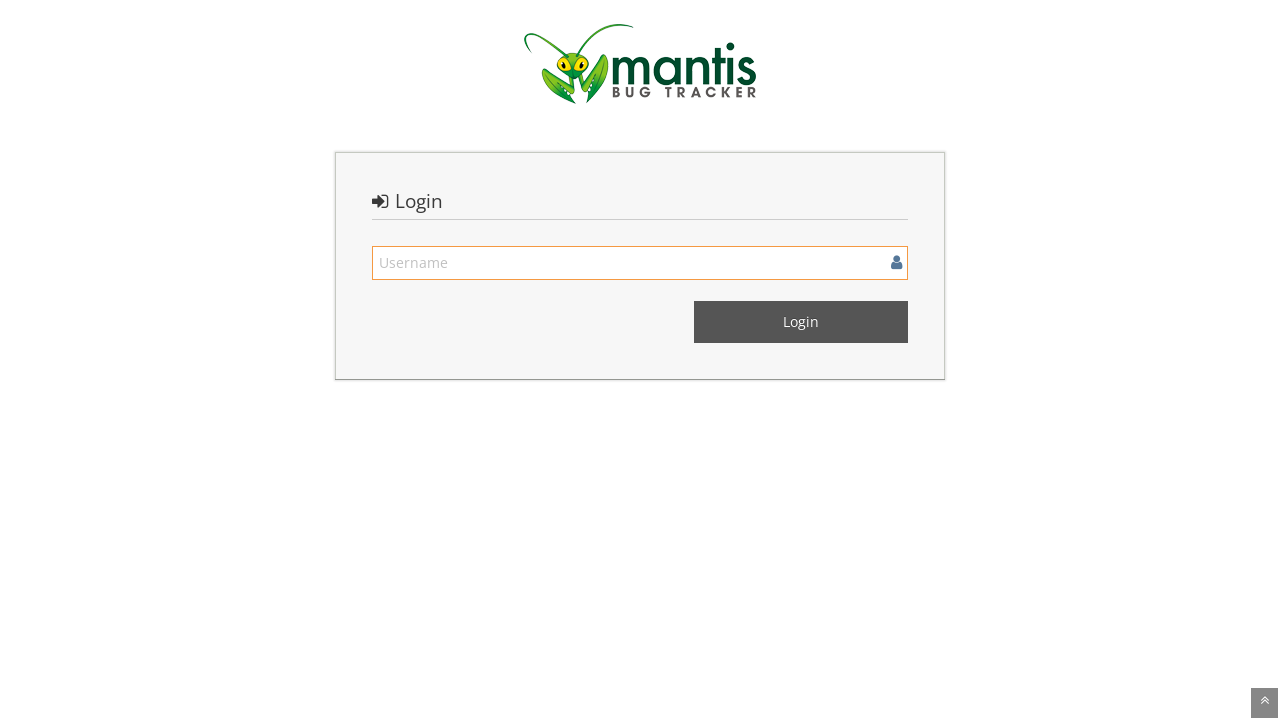

Navigated to Mantis bug tracker at https://www.TestingDocs.com/mantis
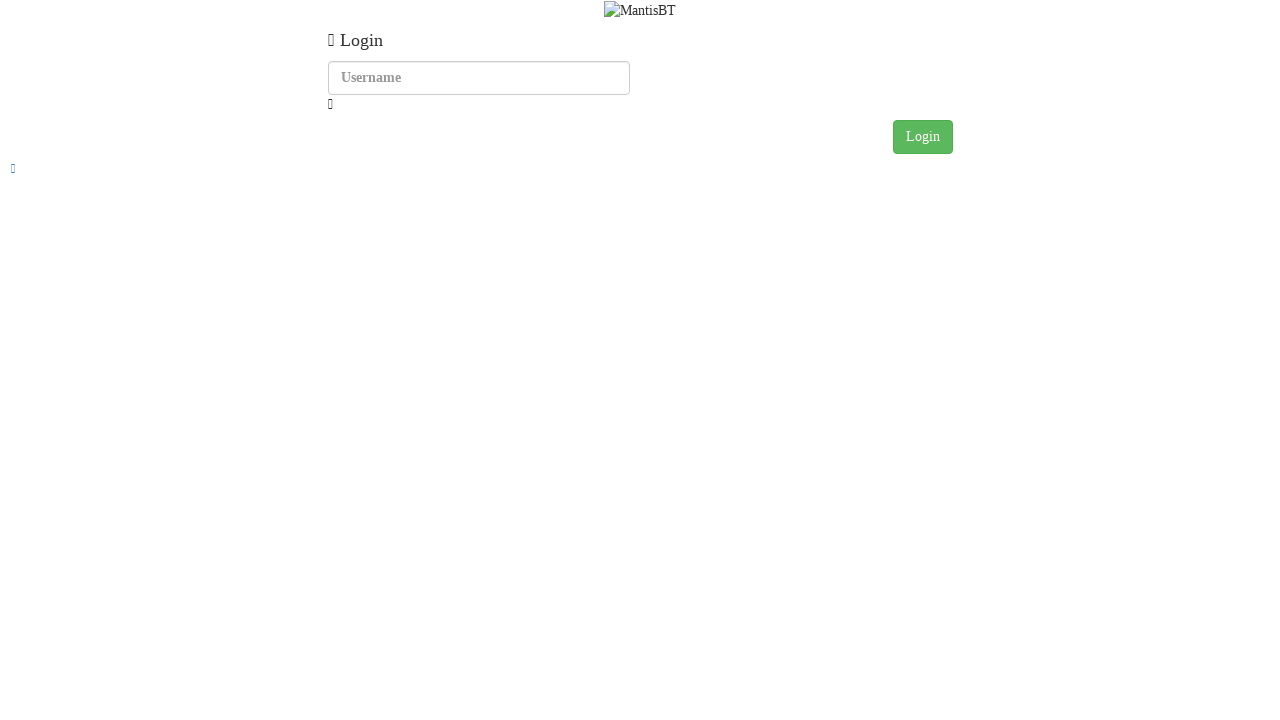

Page reached domcontentloaded state
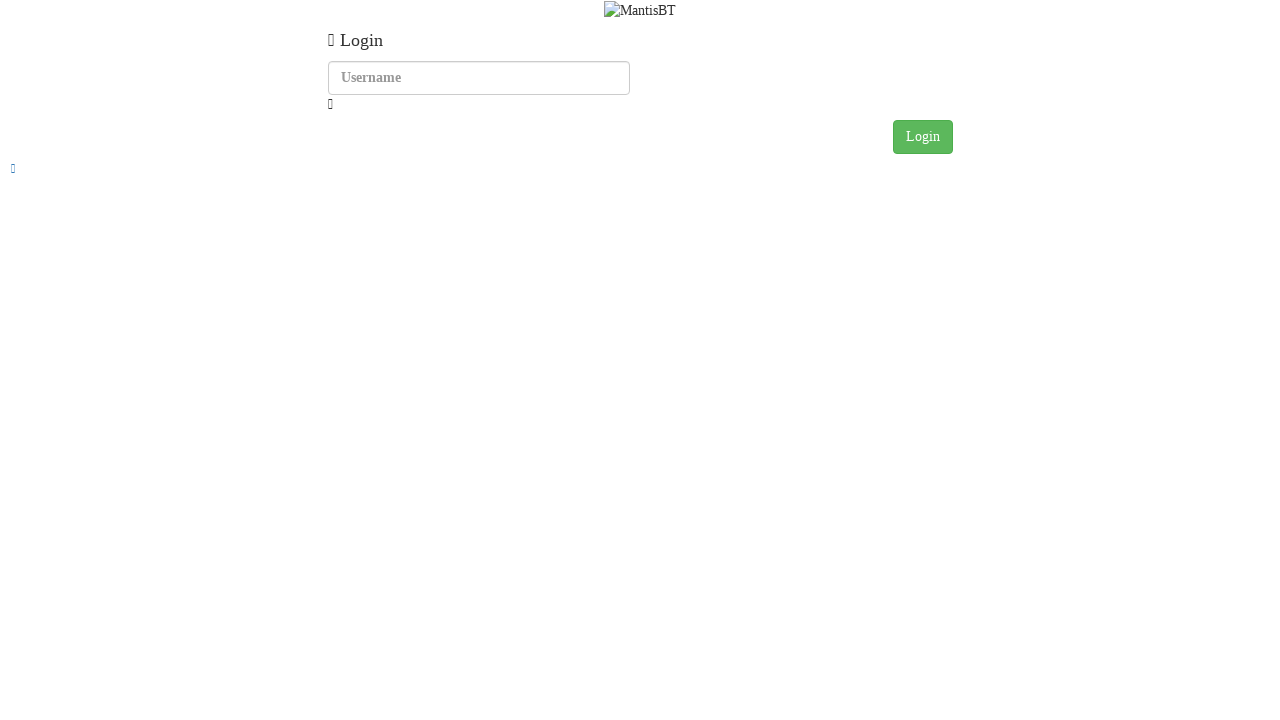

Retrieved page title: 'Login - MantisBT'
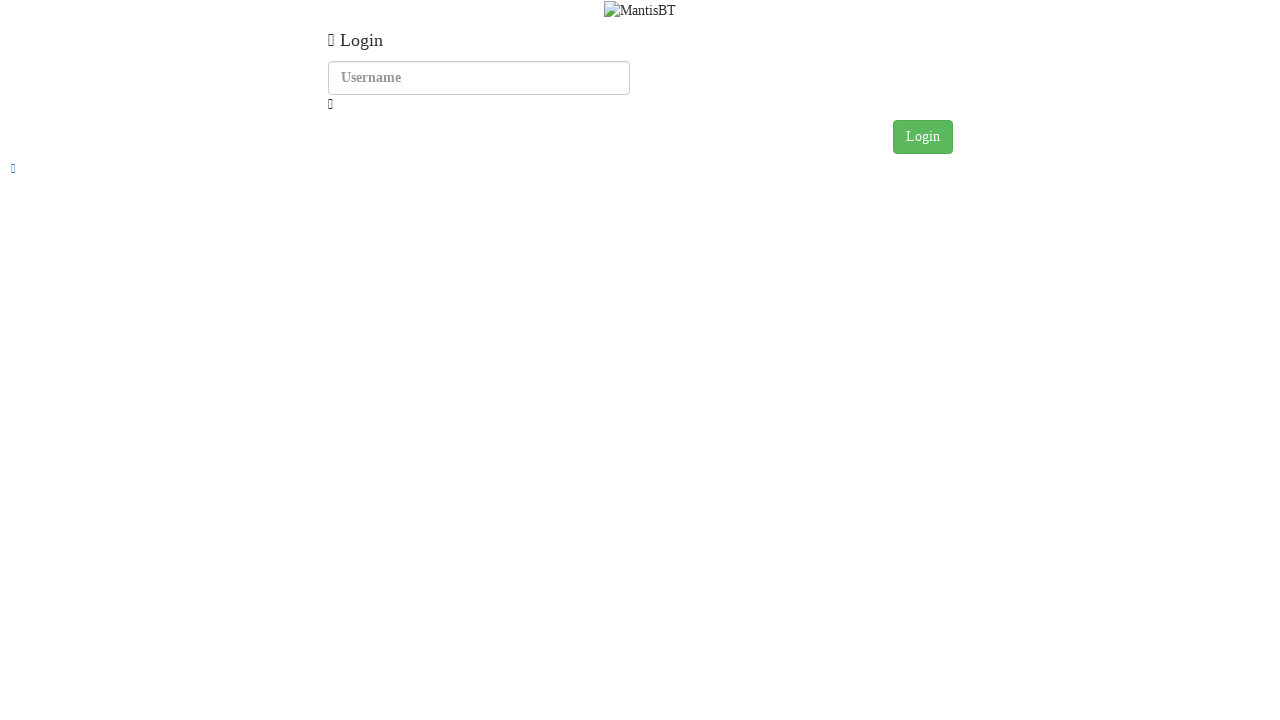

Verified page title is present and not empty
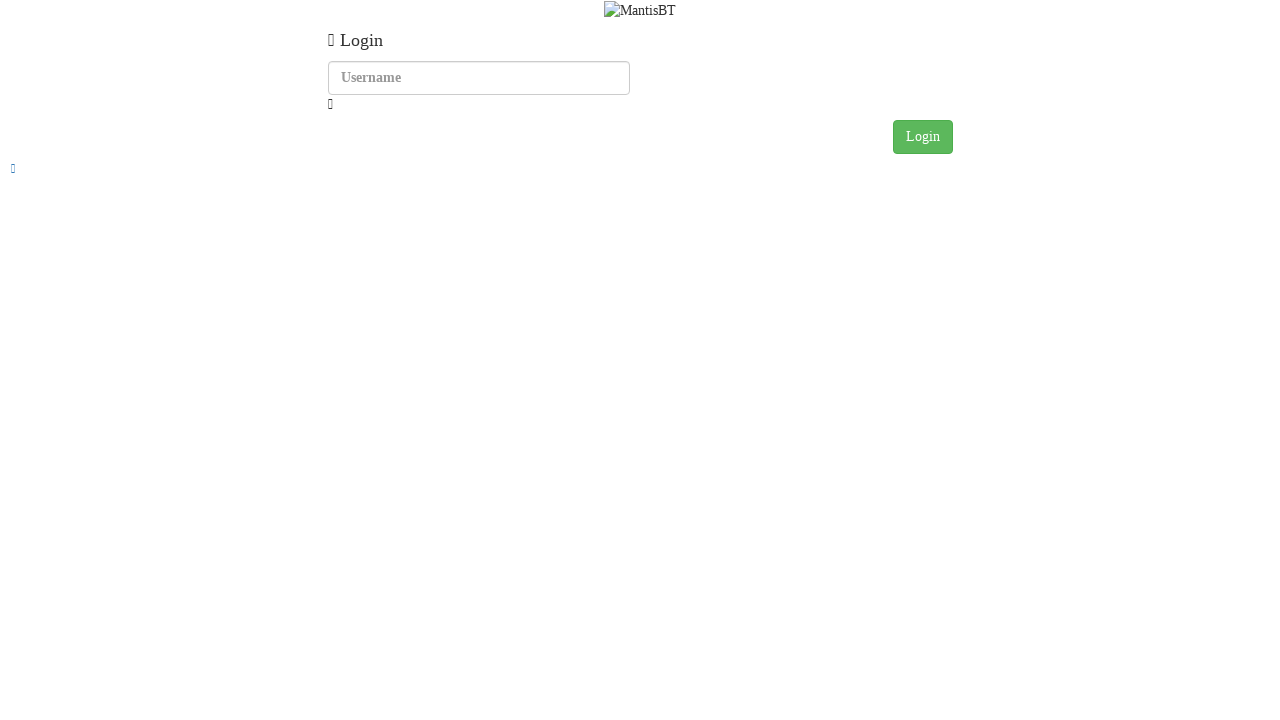

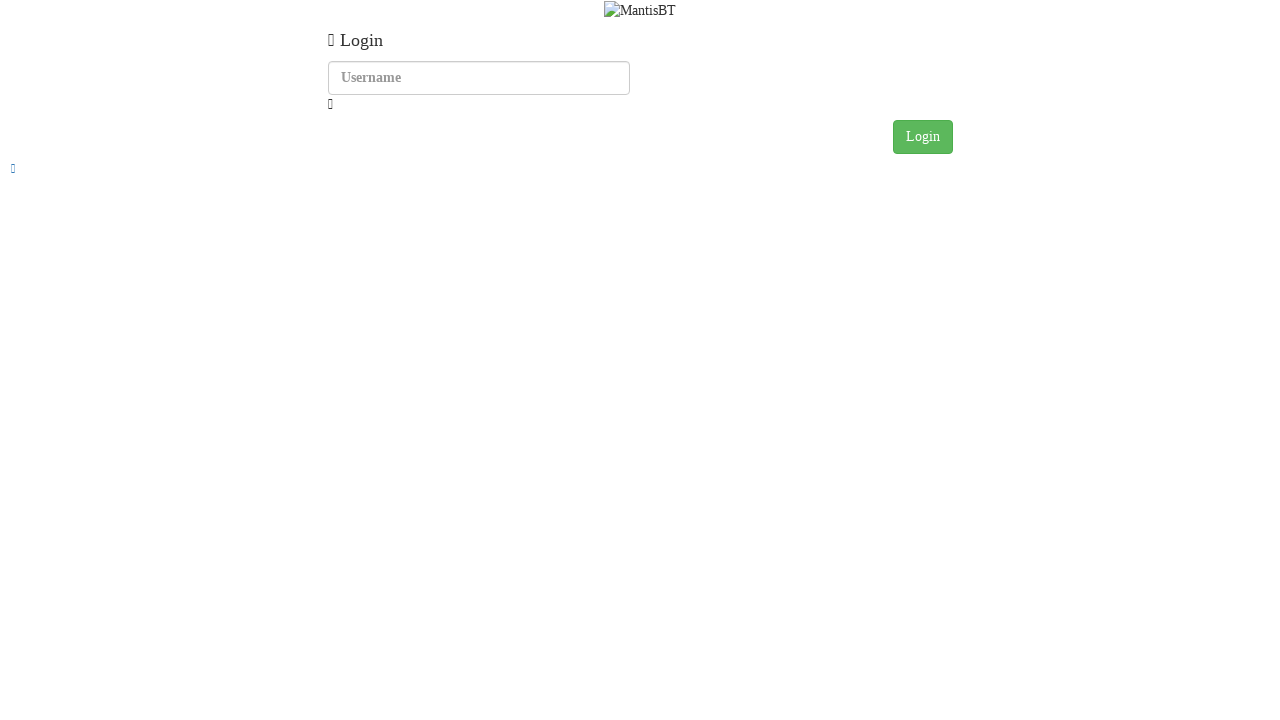